Tests a CV website by clicking sample documentation buttons, switching between windows, testing language change functionality (EN/UA/RU), interacting with photo elements, and verifying autotest code page loads.

Starting URL: https://pashaprilepskiy.github.io/cv/

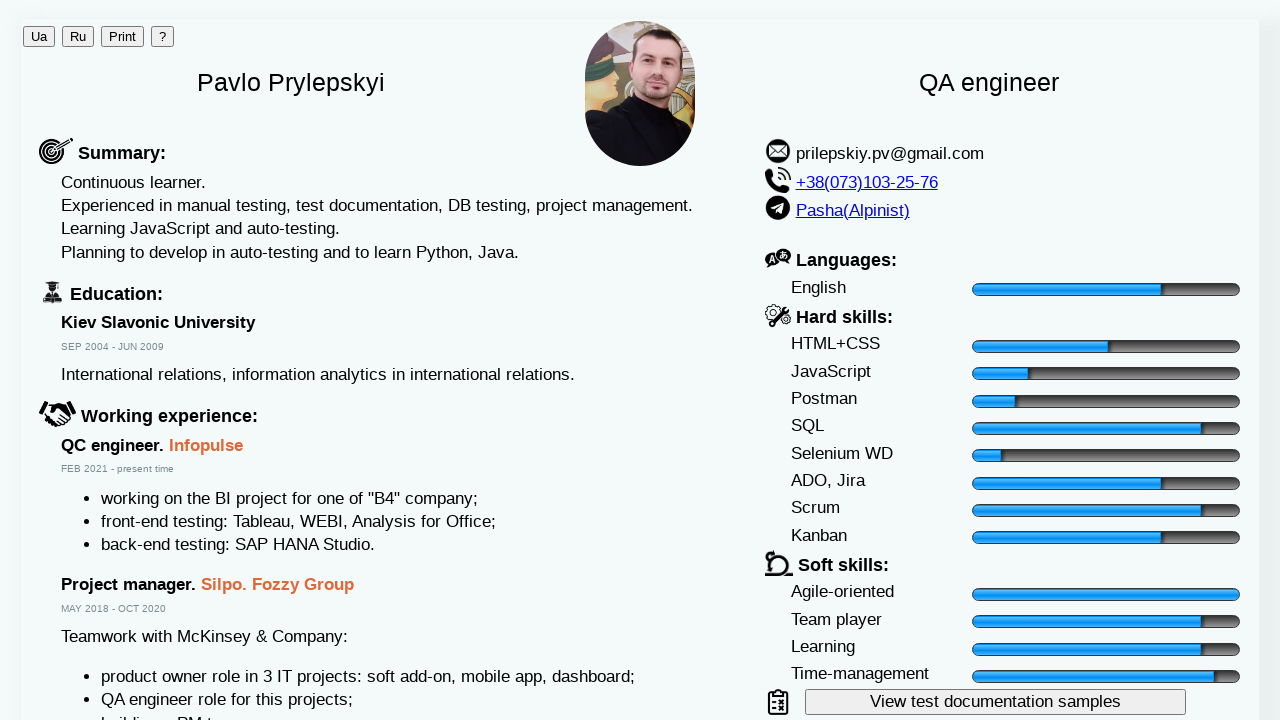

Clicked sample documentation button, new window opened at (995, 702) on #sampleButton
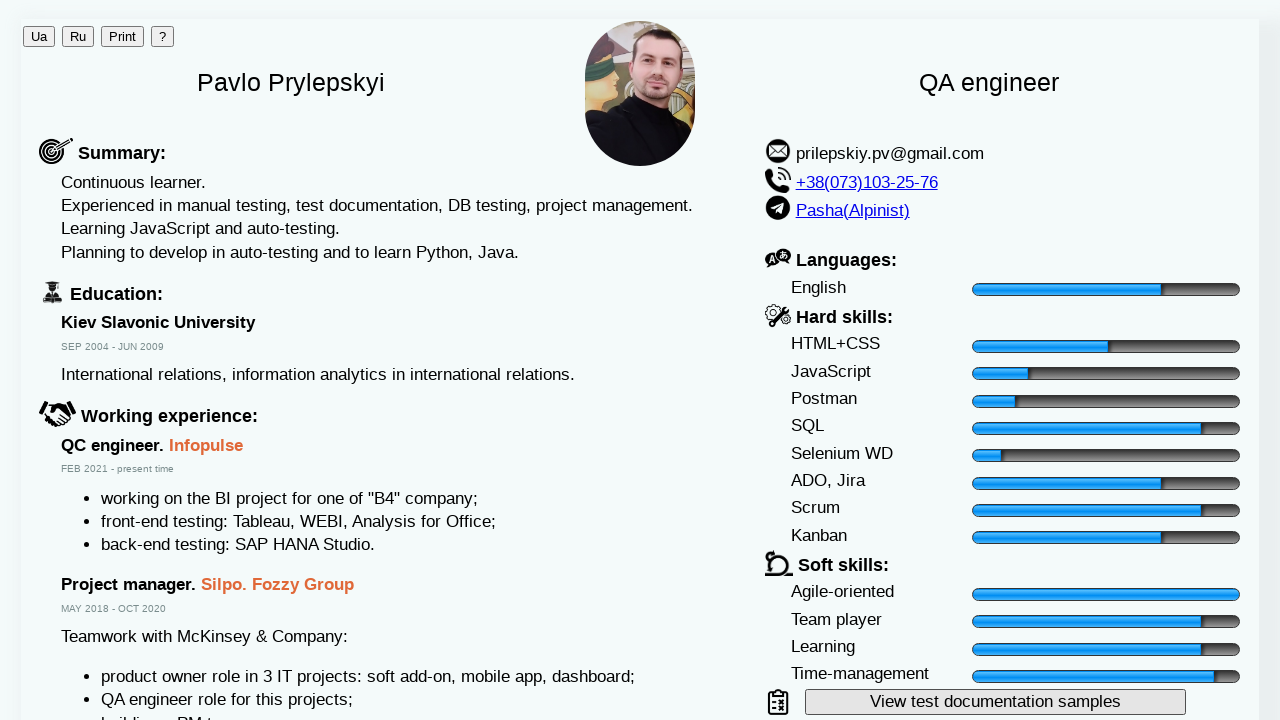

Sample documentation page loaded
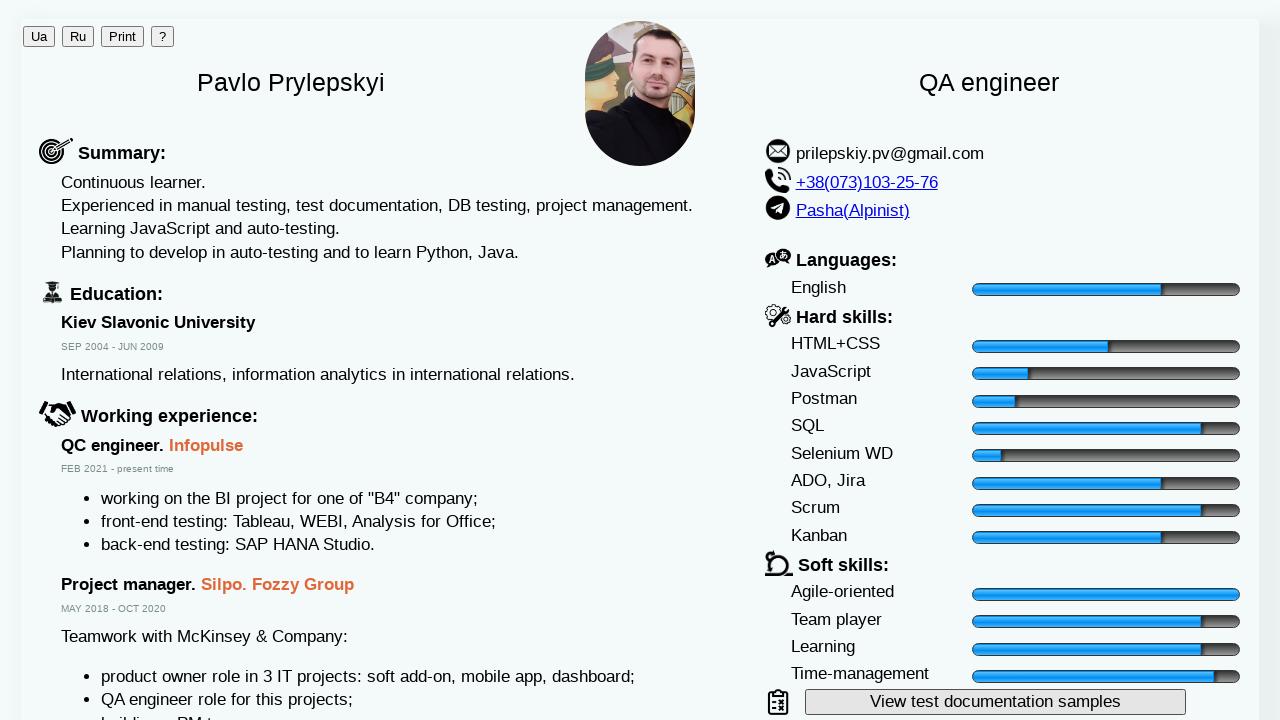

Clicked 'Test report' link on samples page at (70, 53) on text=Test report
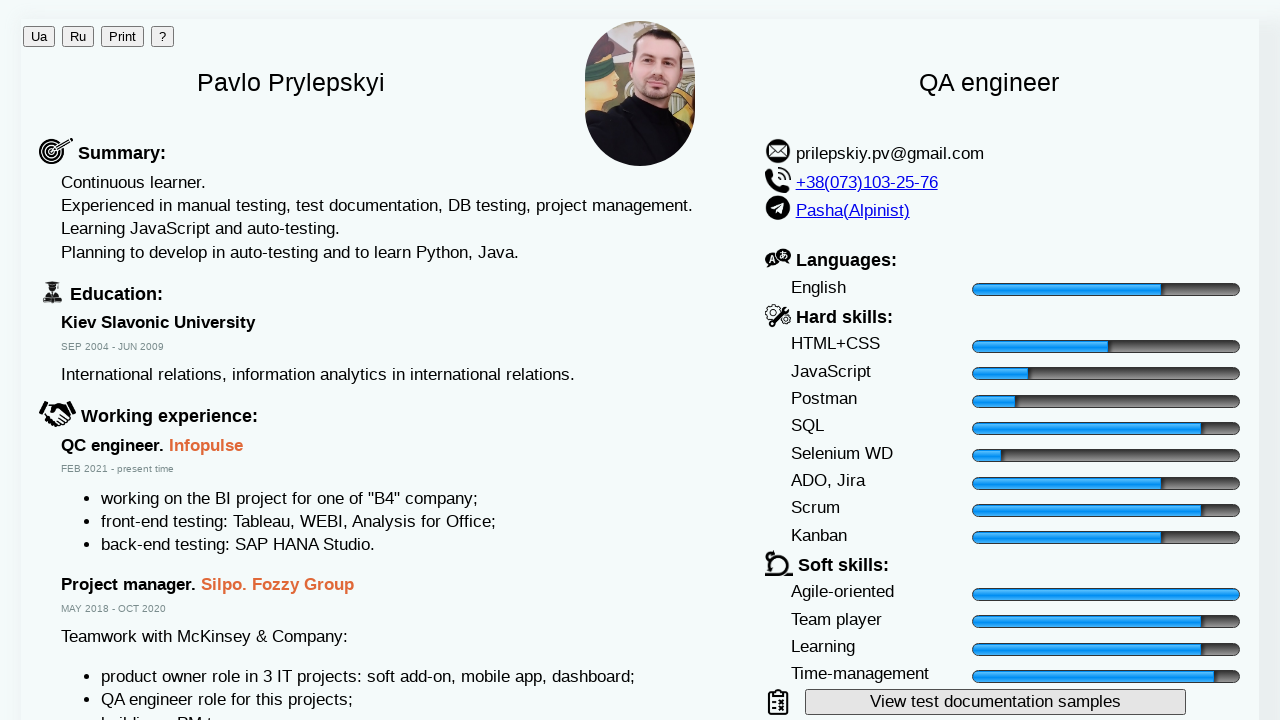

Clicked 'Test plan' link on samples page at (67, 31) on text=Test plan
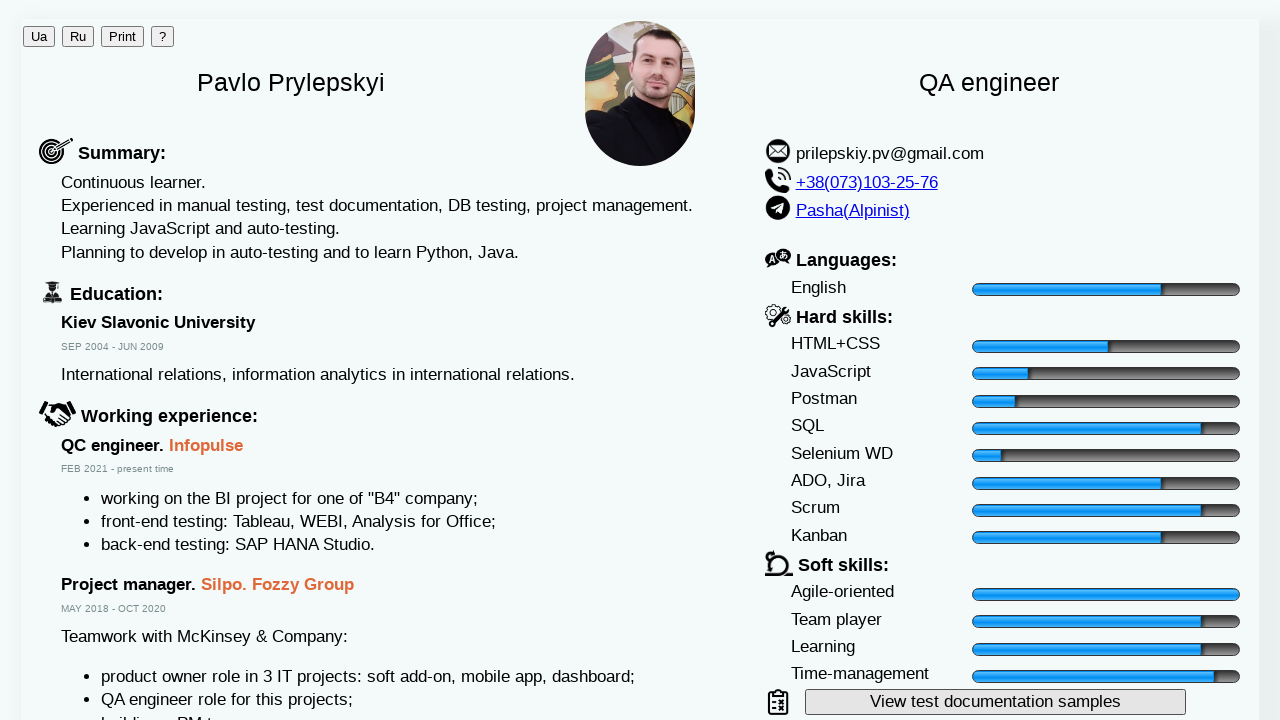

Clicked 'Bug report' link on samples page at (69, 64) on text=Bug report
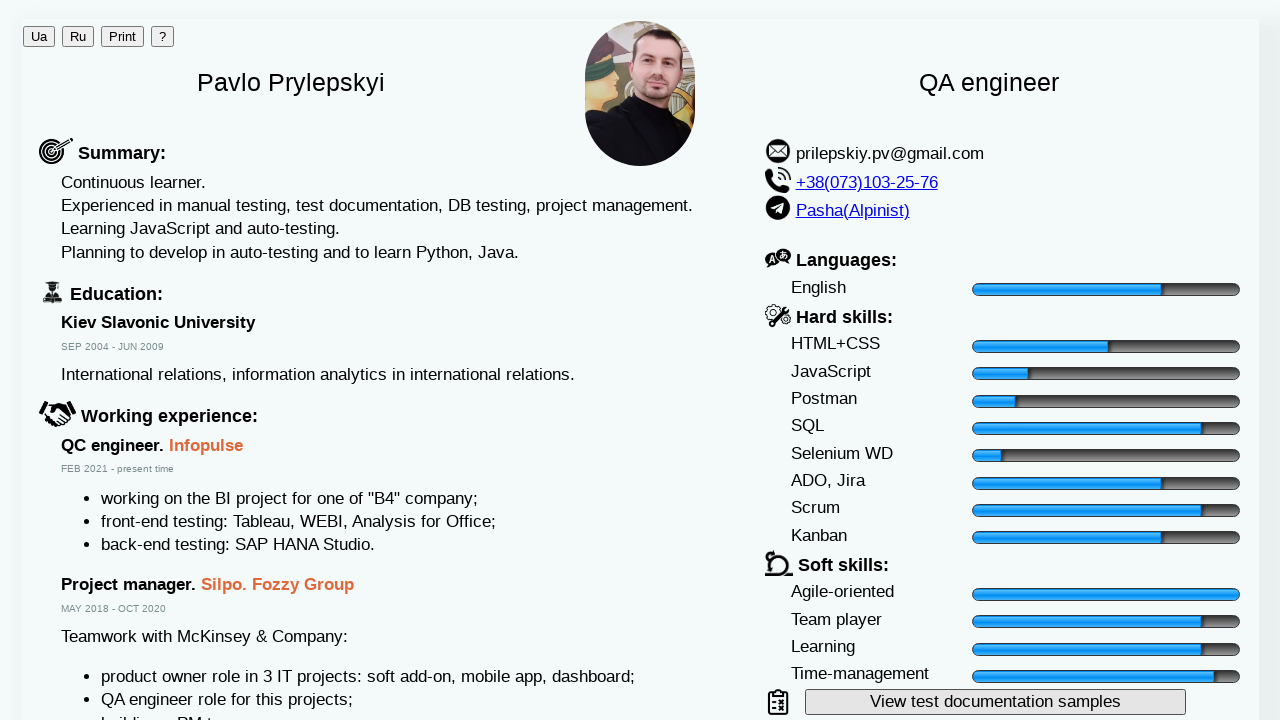

Clicked 'Test suite' link on samples page at (68, 42) on text=Test suite
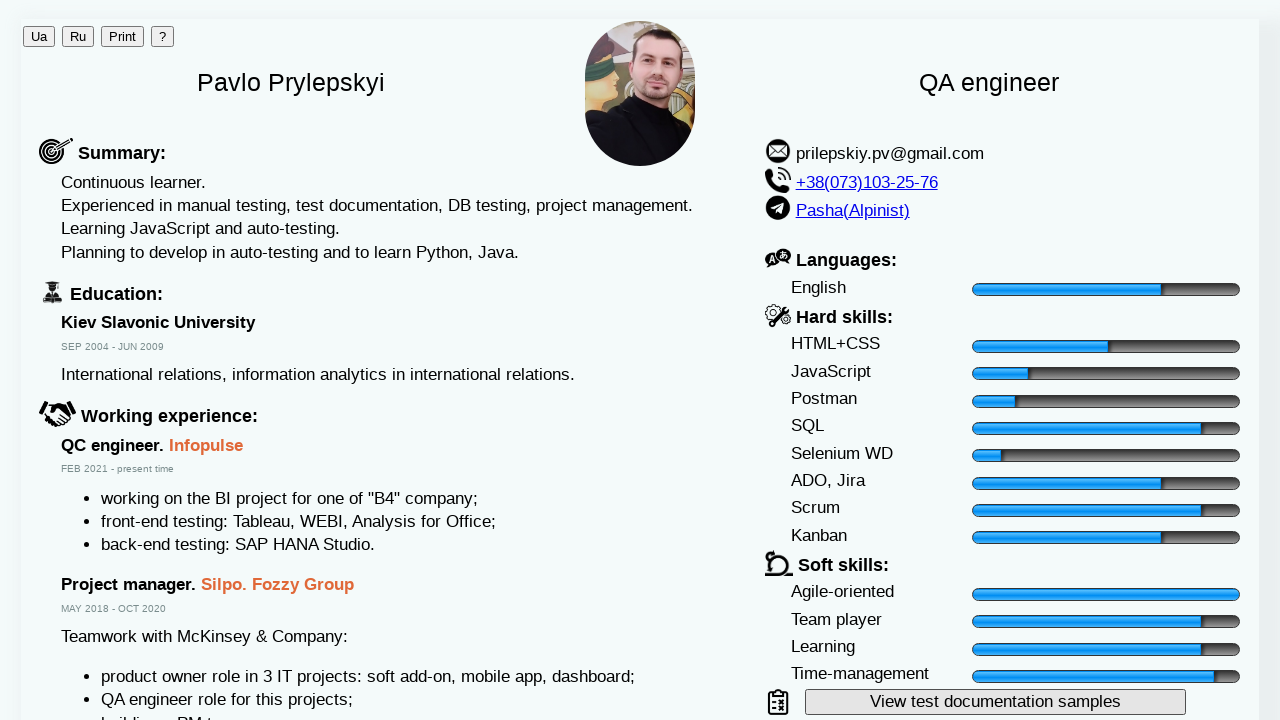

Closed sample documentation page, returned to main window
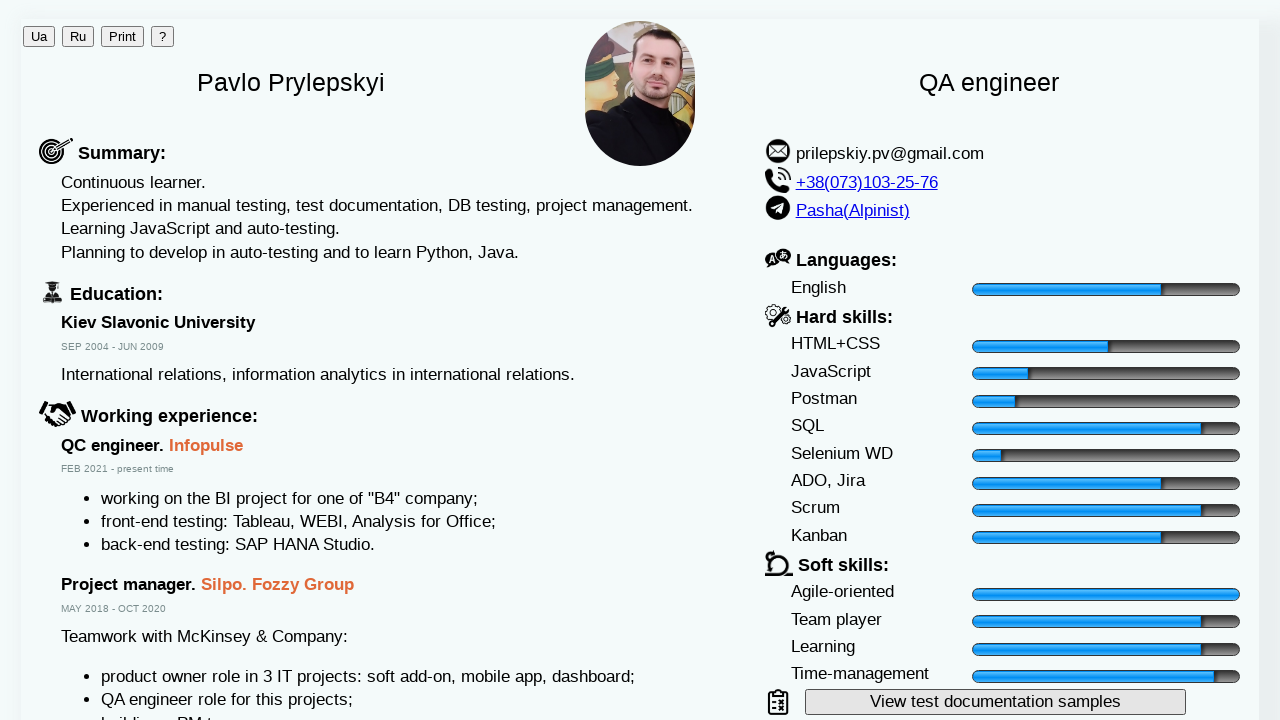

Changed language from EN to UA (Ukrainian) at (39, 36) on #lUa
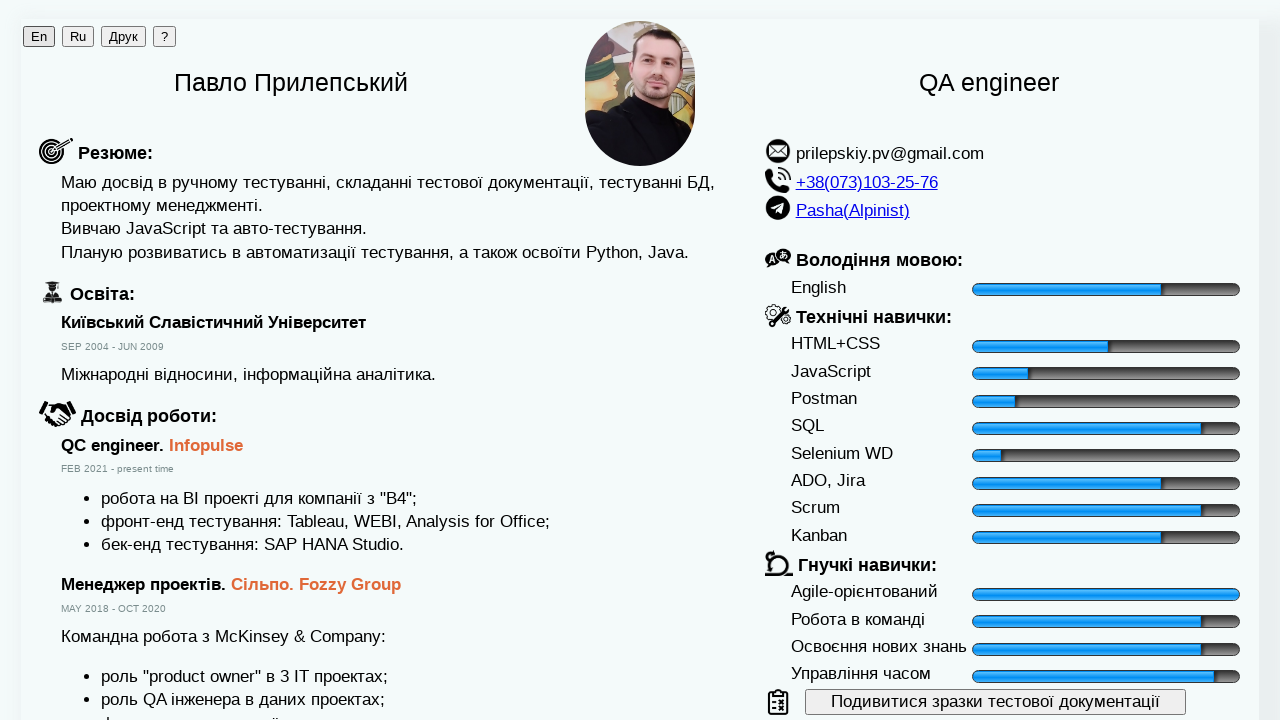

Clicked annotation call button in UA at (164, 36) on #annotCall
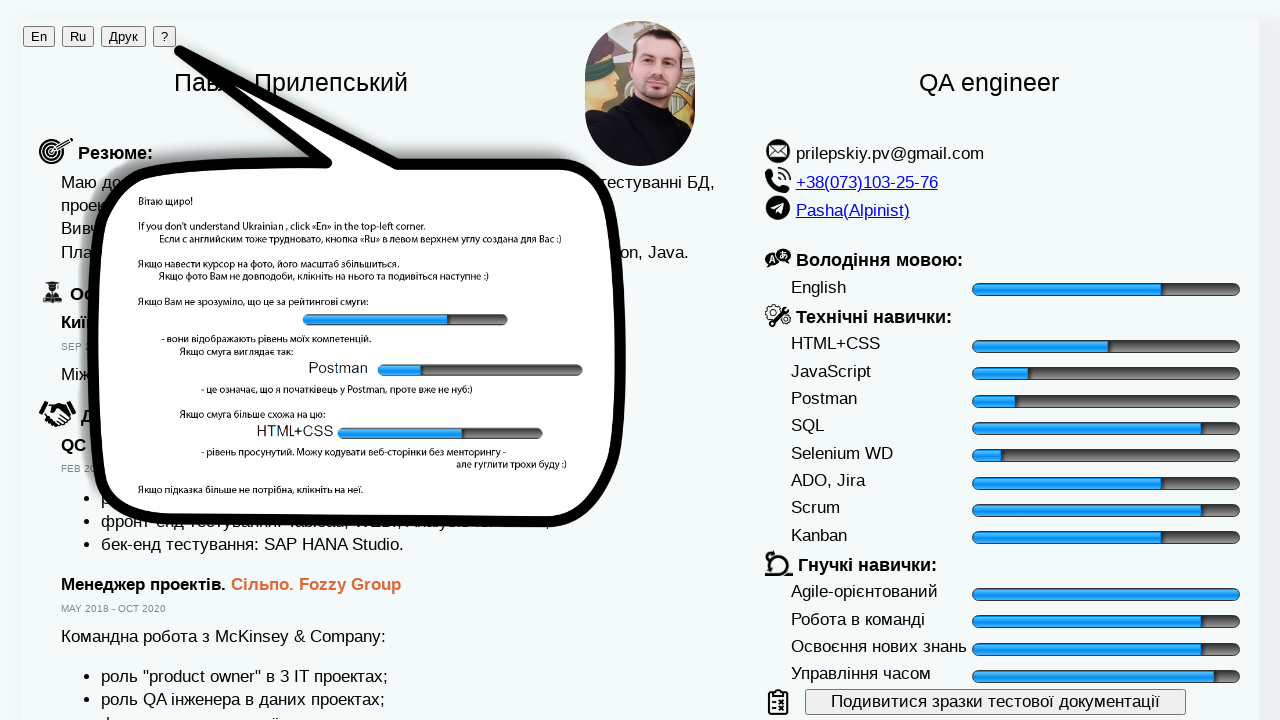

Clicked annotation element in UA at (359, 297) on #annotation
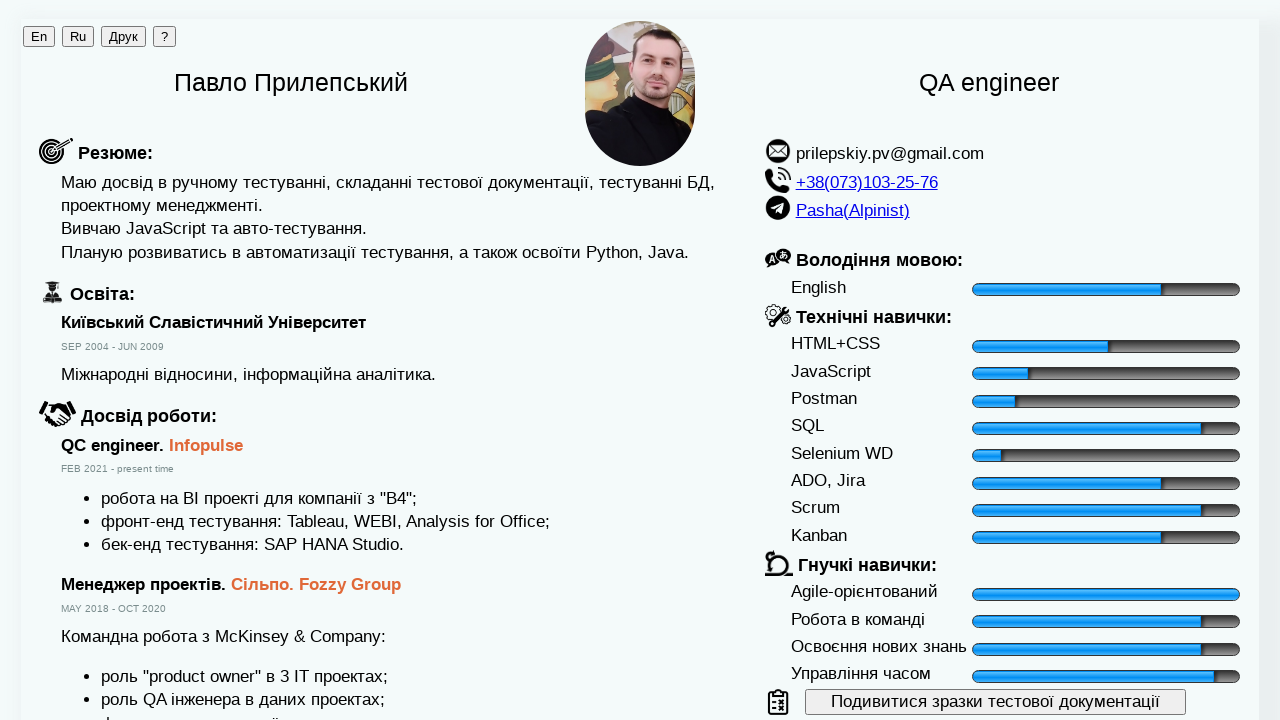

Changed language from UA to RU (Russian) at (78, 36) on #lRu
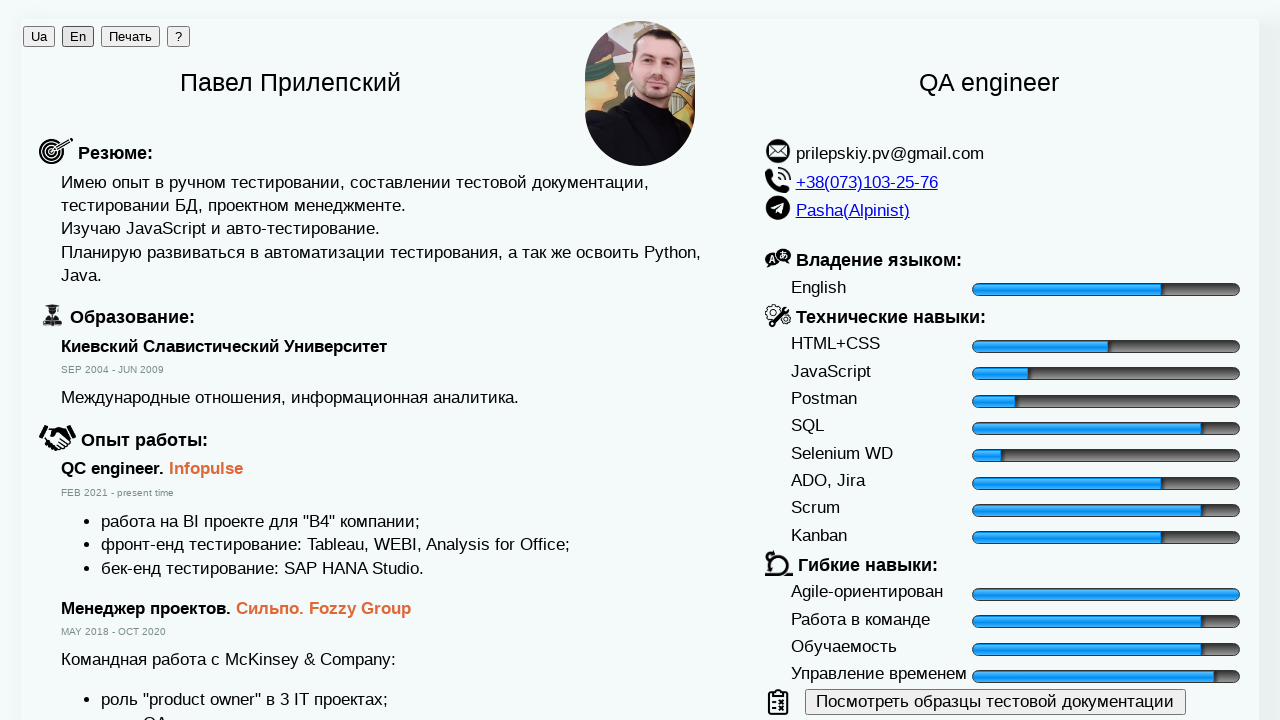

Clicked annotation call button in RU at (178, 36) on #annotCall
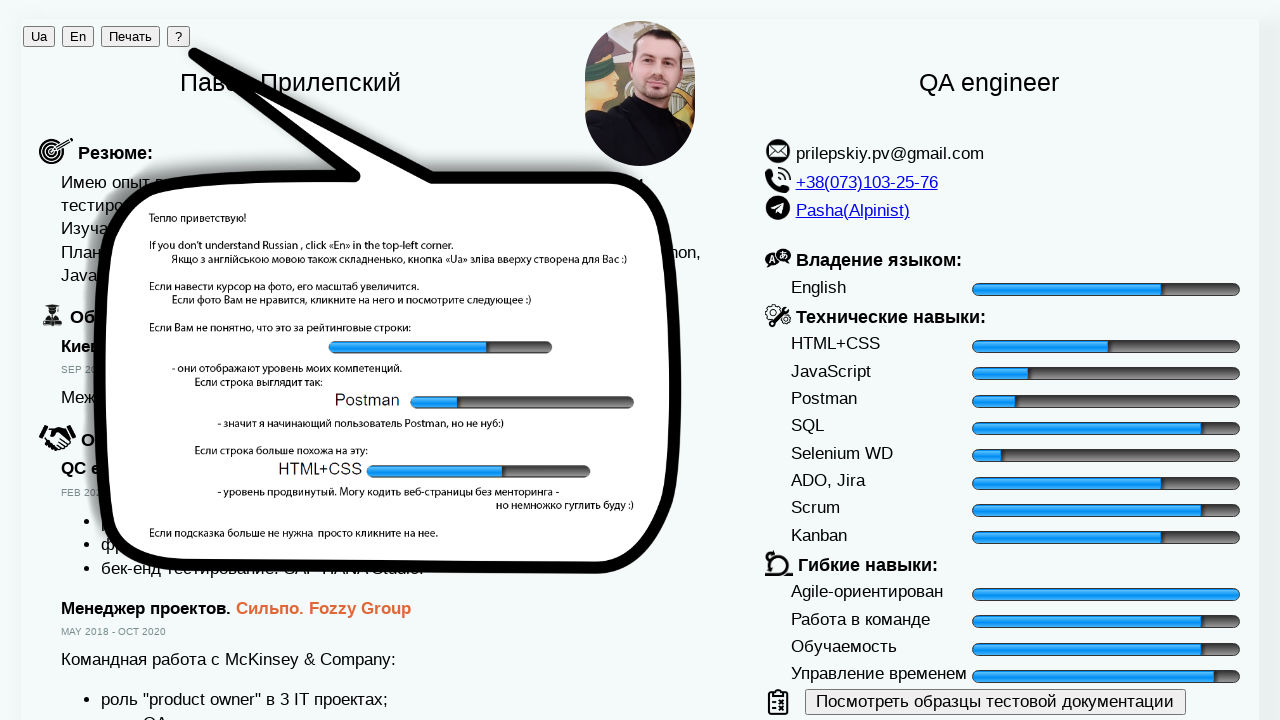

Clicked annotation element in RU at (390, 323) on #annotation
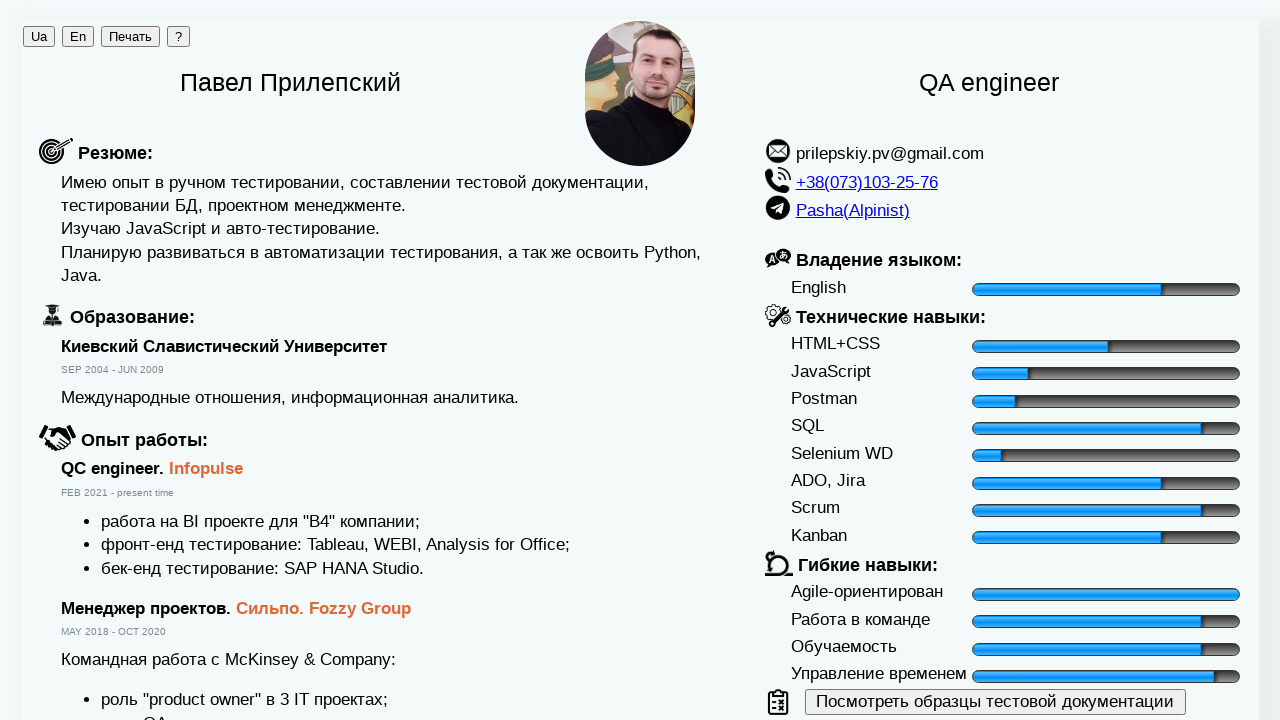

Changed language from RU to EN (English) at (78, 36) on #lEn
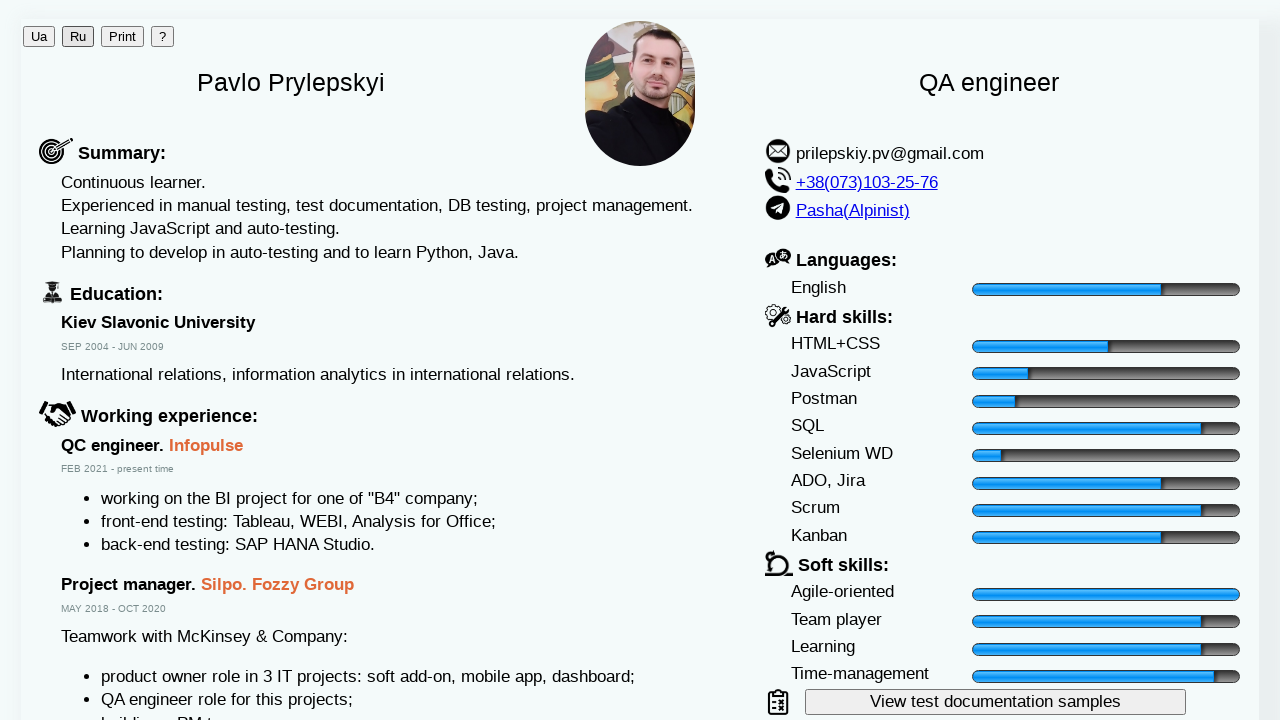

Clicked annotation call button in EN at (162, 36) on #annotCall
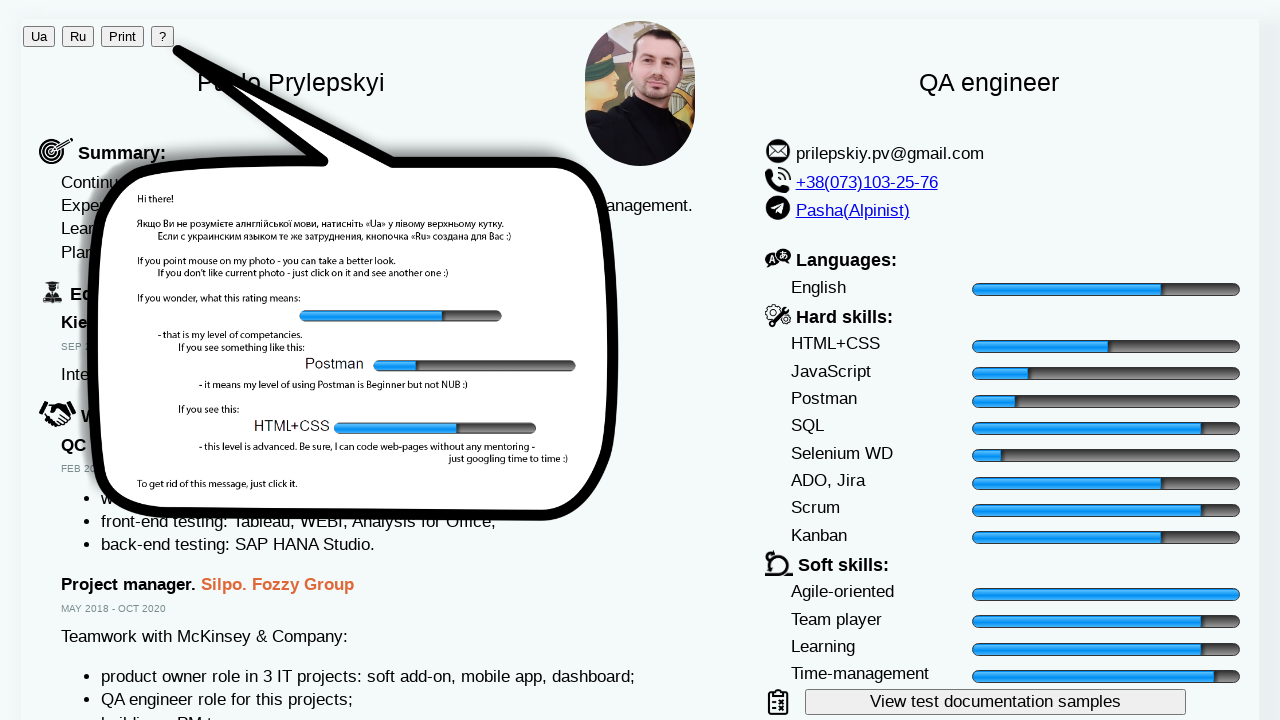

Clicked annotation element in EN at (355, 293) on #annotation
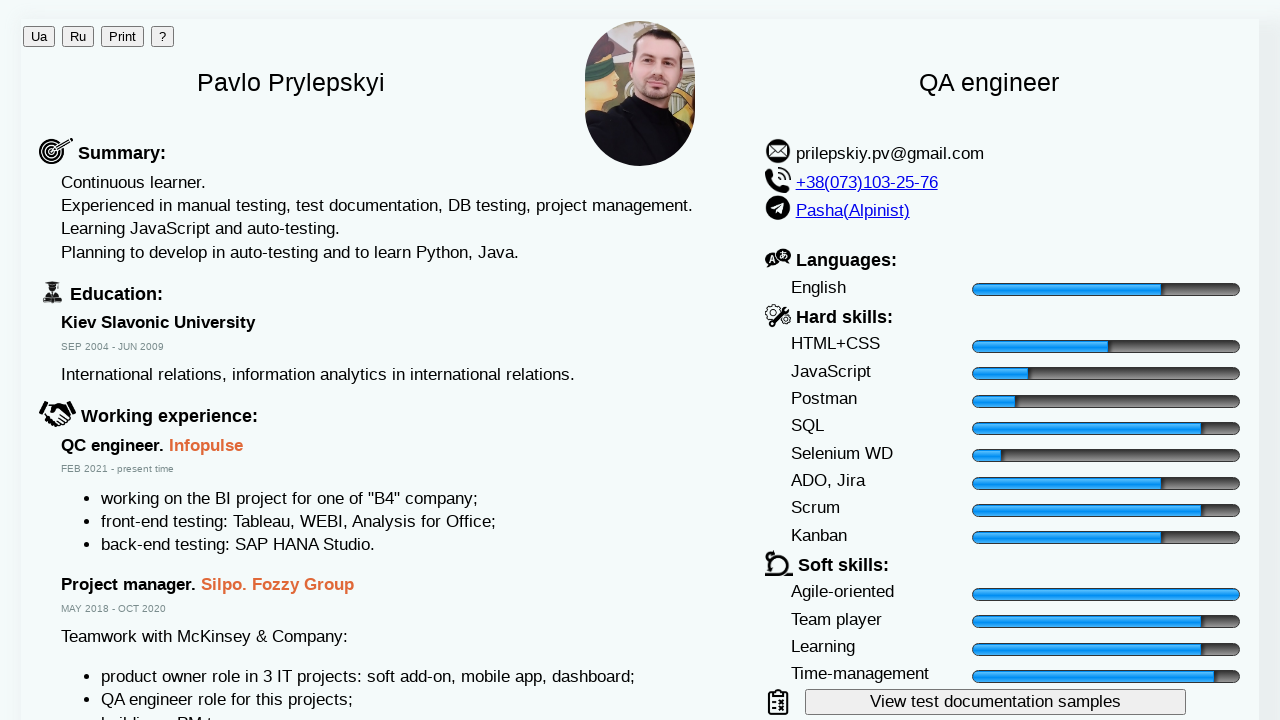

Changed language from EN to RU at (78, 36) on #lRu
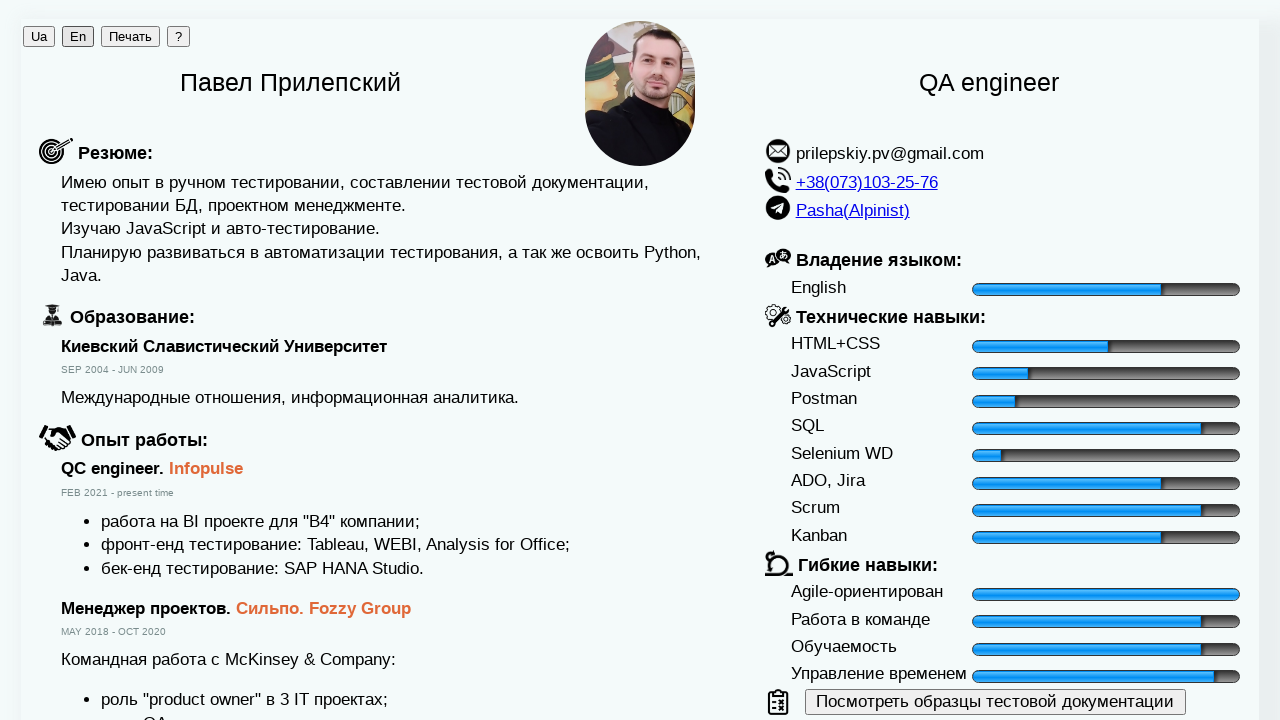

Changed language from RU to UA at (39, 36) on #lUa
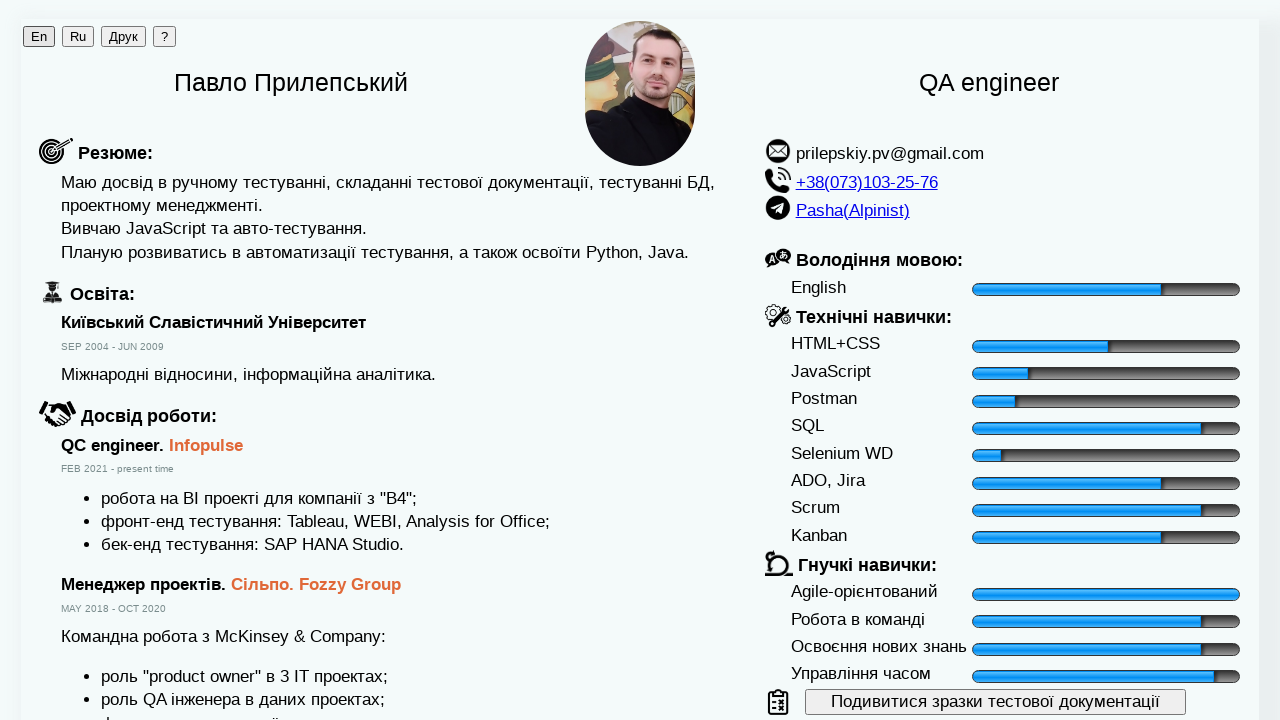

Changed language from UA to EN at (39, 36) on #lEn
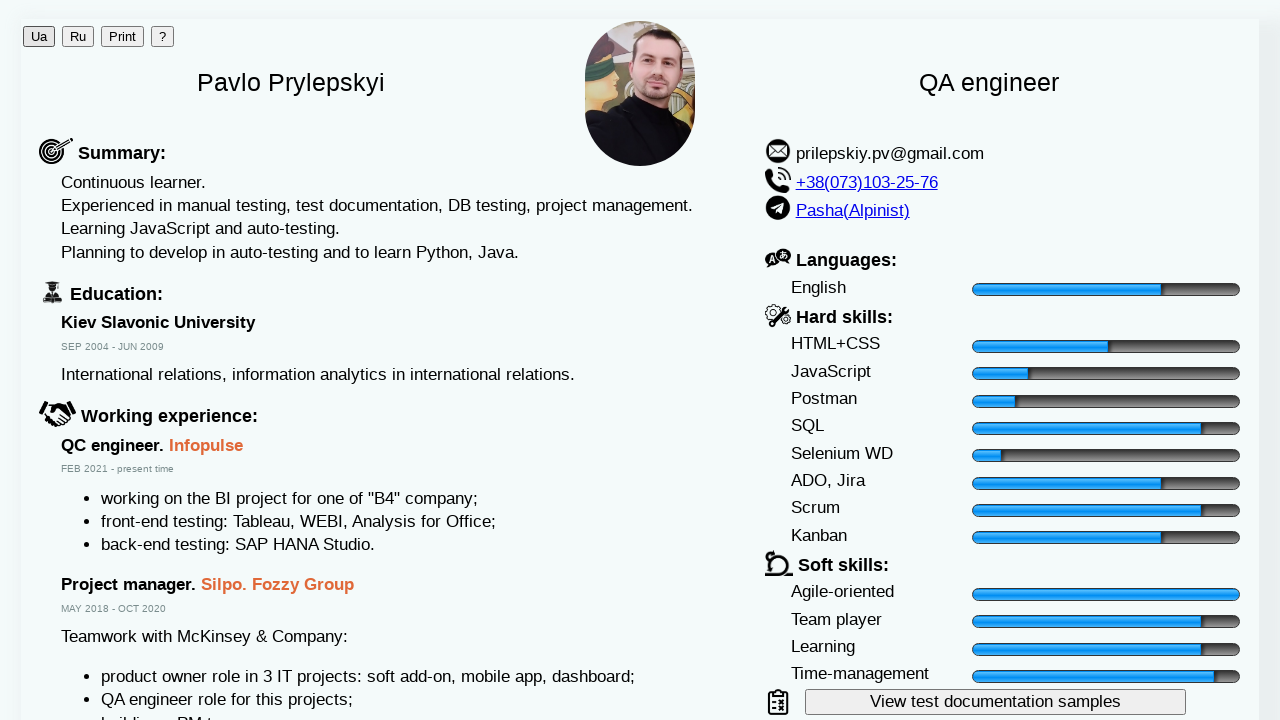

Hovered over photo element #ph1 at (640, 94) on #ph1
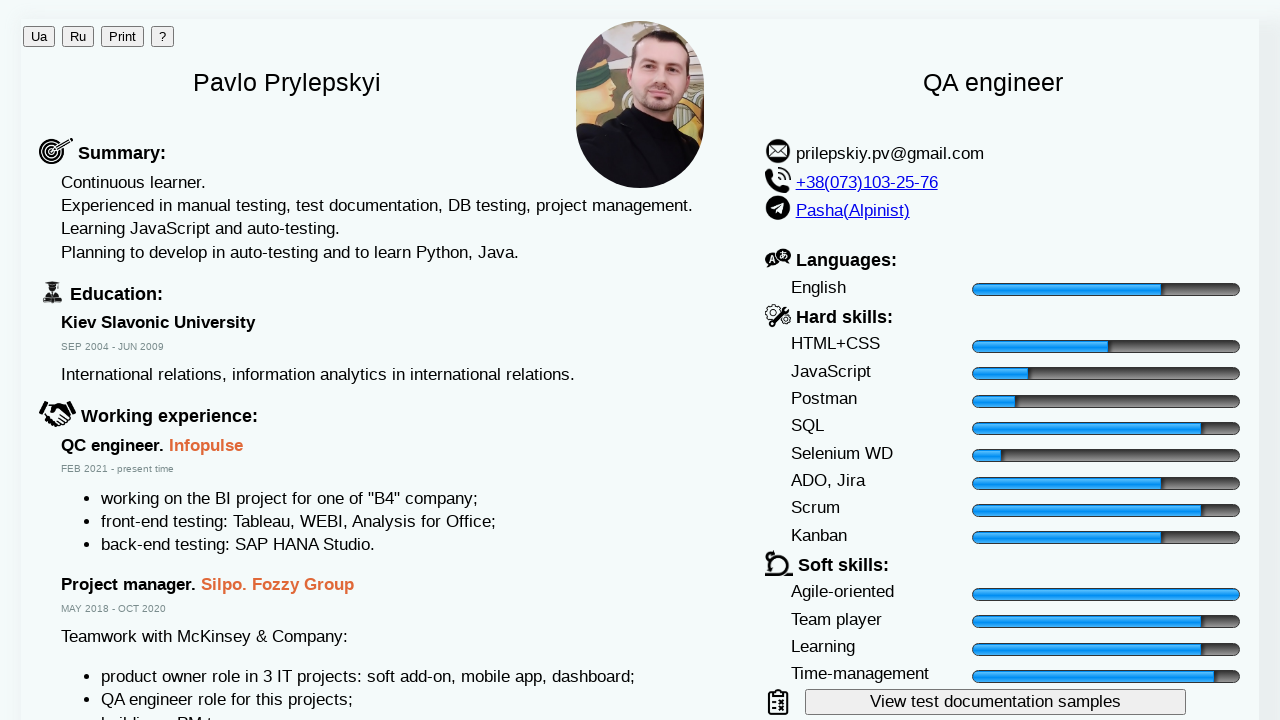

Clicked photo element #ph1 at (640, 167) on #ph1
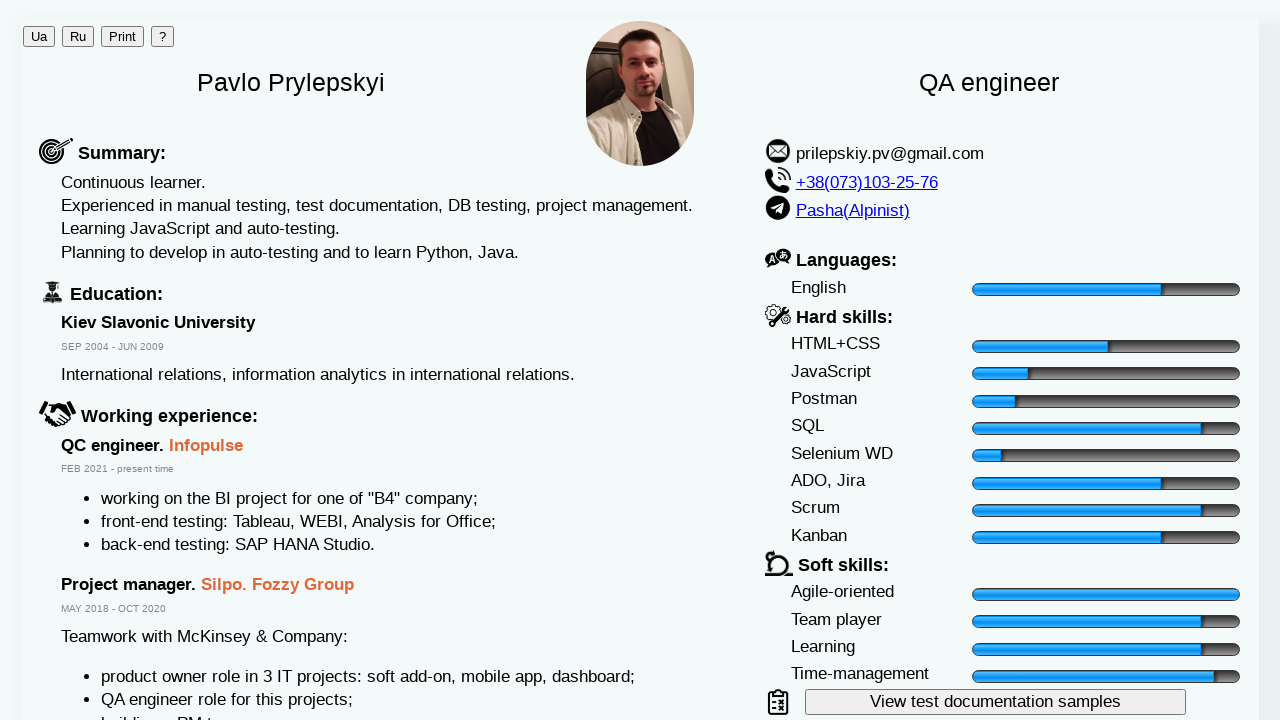

Clicked photo element #ph2 at (640, 94) on #ph2
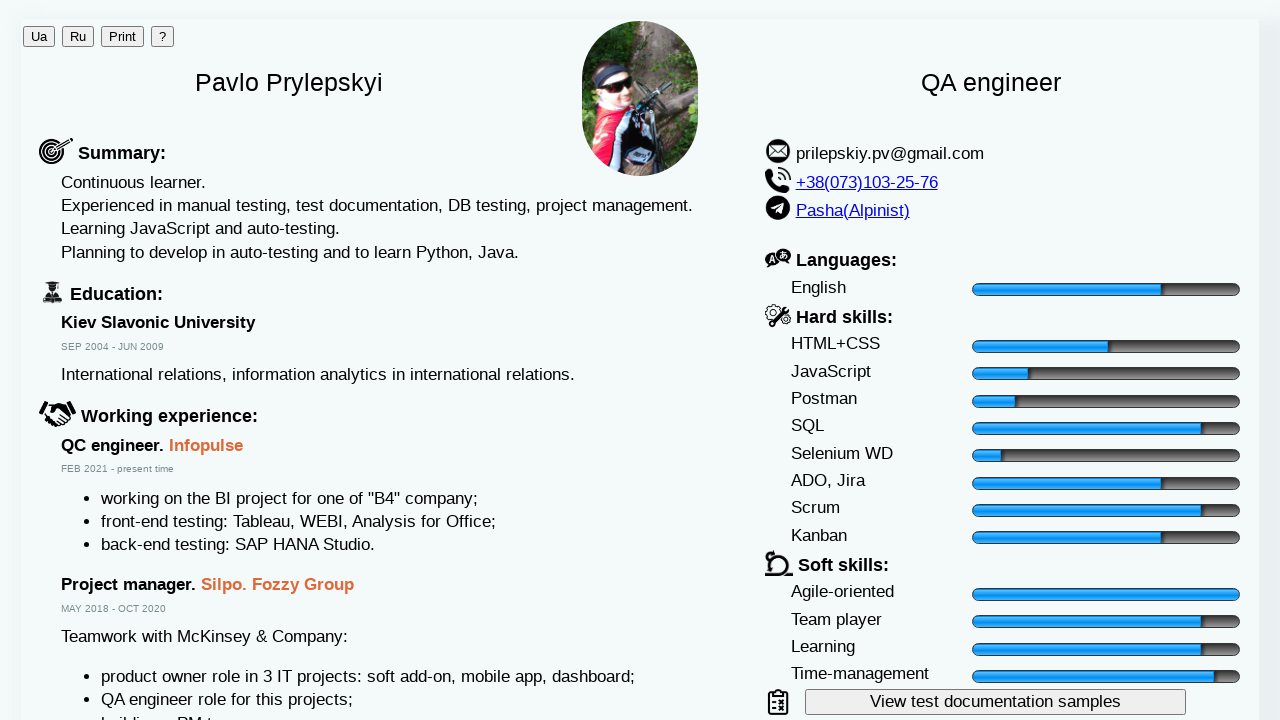

Clicked photo element #ph3 at (640, 167) on #ph3
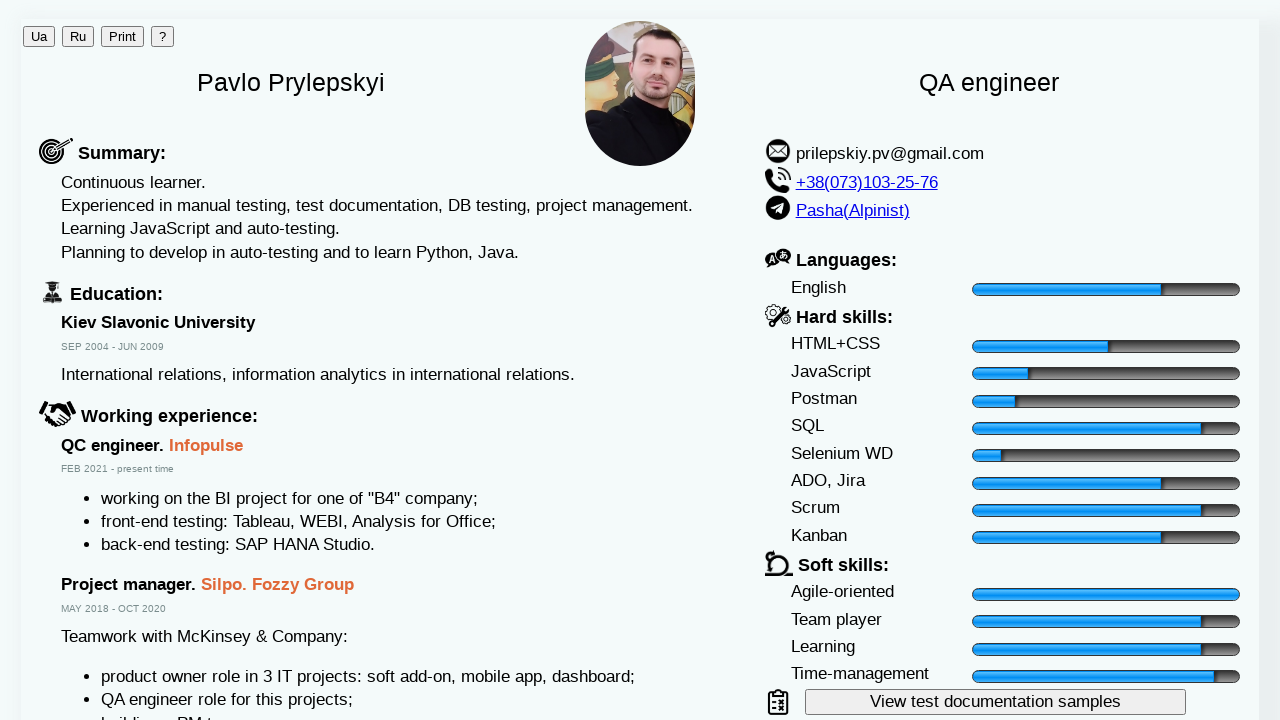

Clicked autotest code button, new window opened at (995, 434) on #autoTestButton
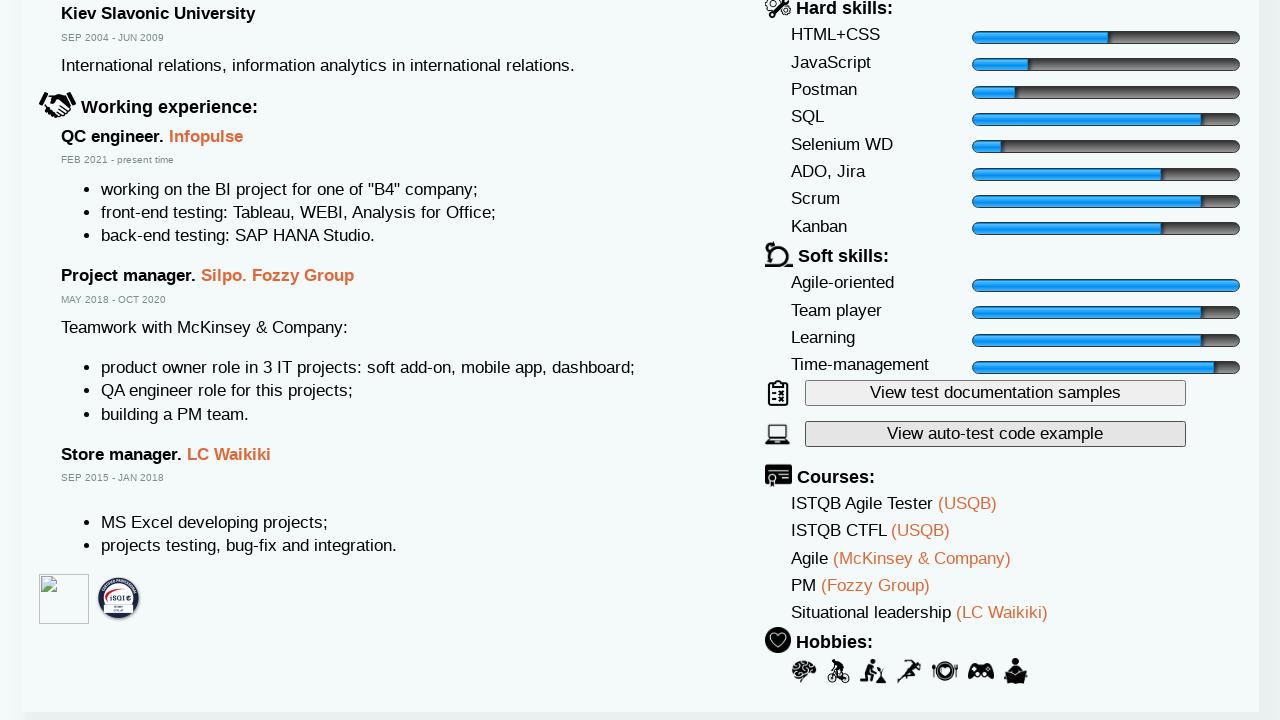

Autotest code page loaded
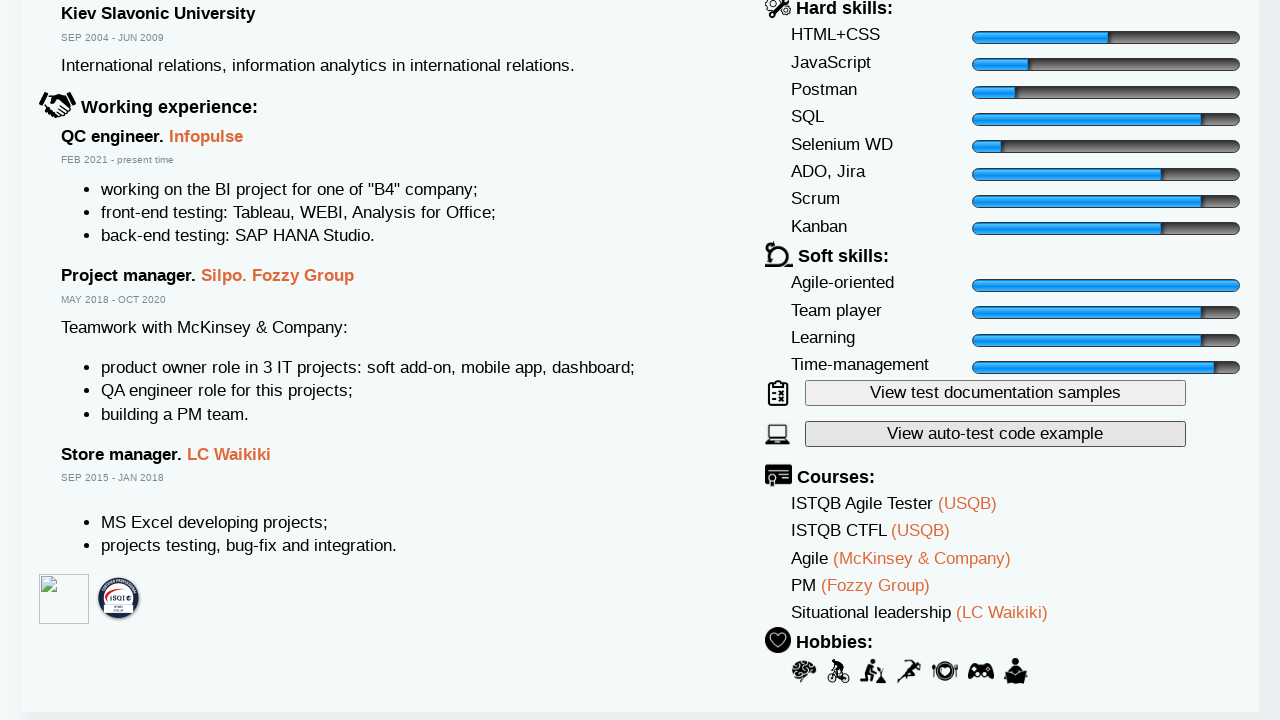

Verified autotest page loaded with main div element
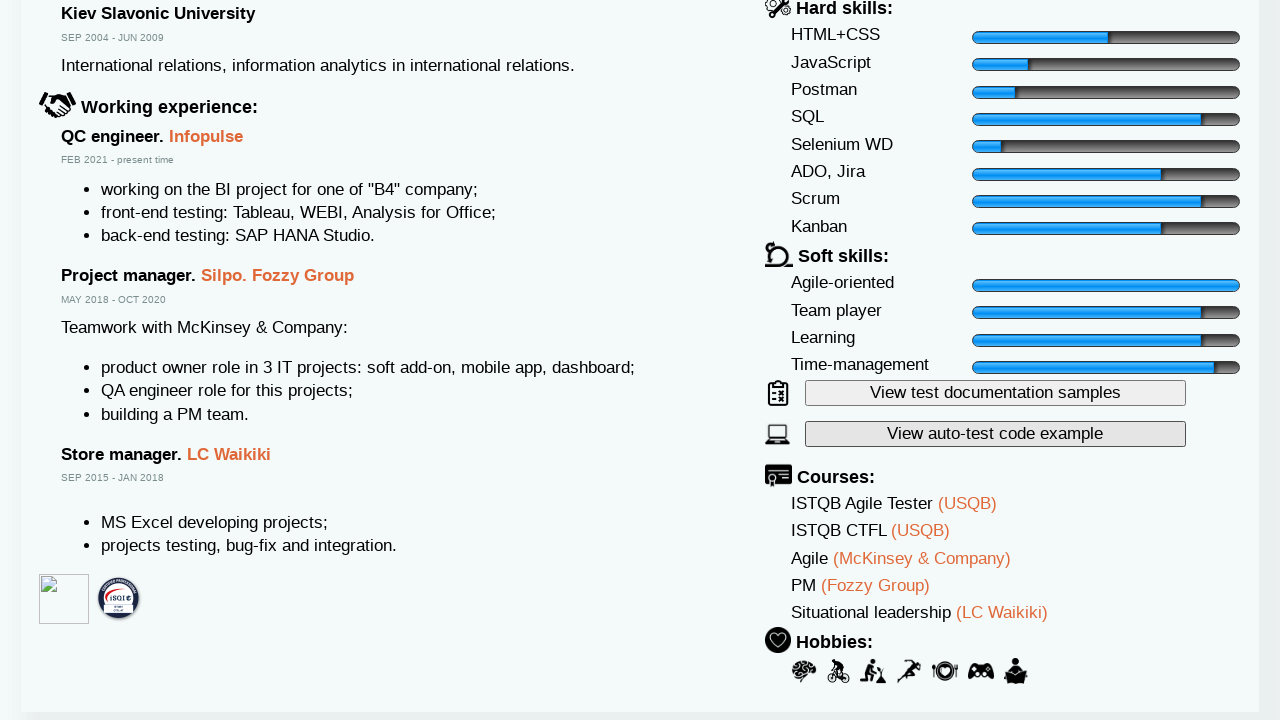

Closed autotest page, returned to main window
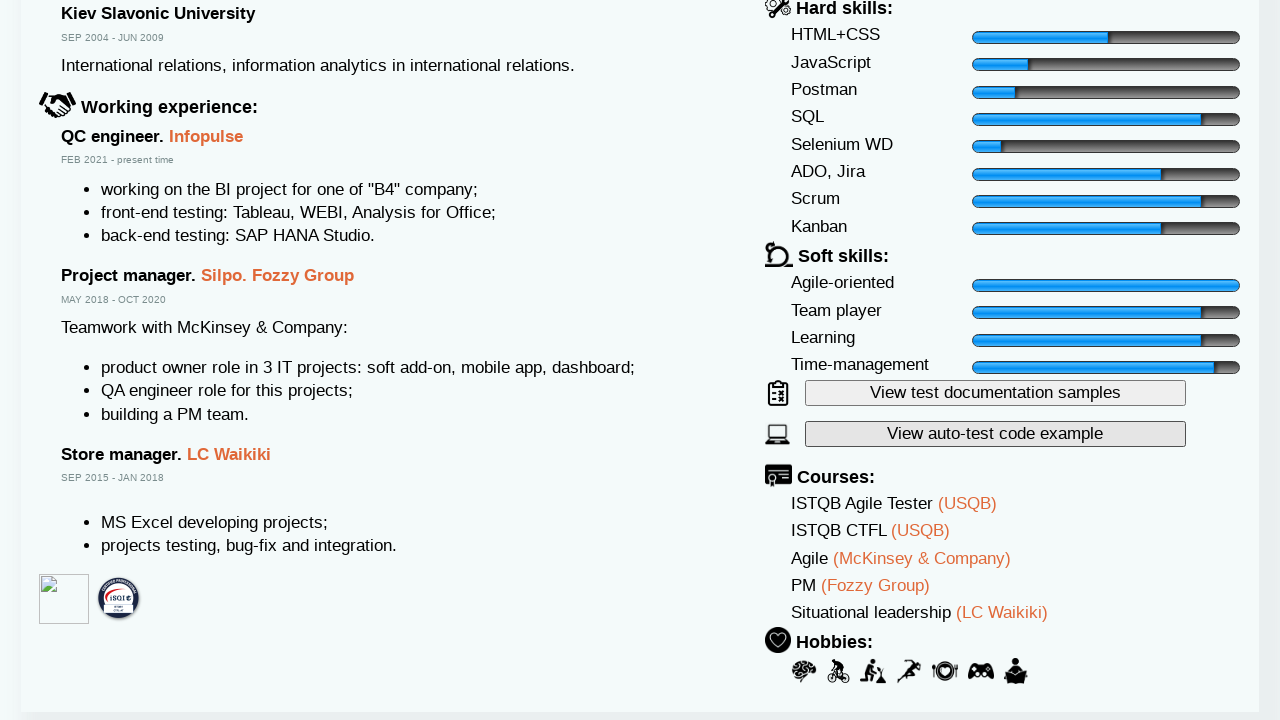

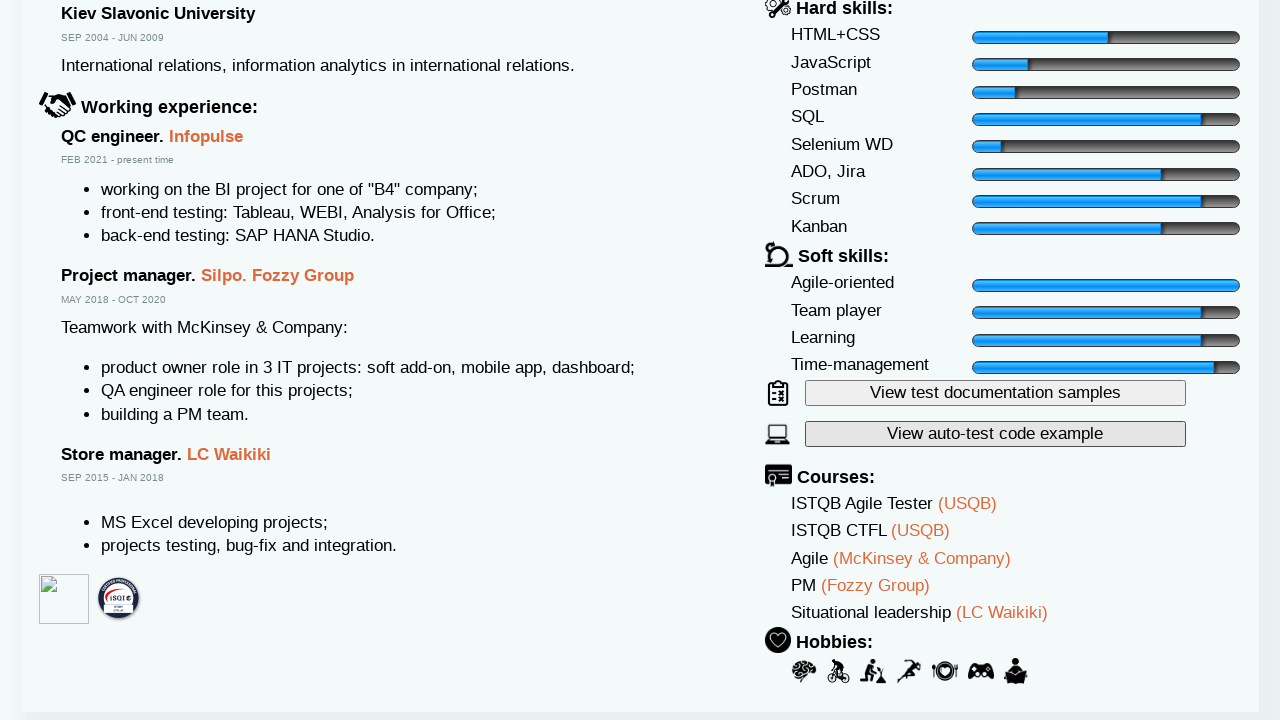